Tests dynamic content loading by clicking a Start button and verifying that "Hello World!" text appears after the loading completes

Starting URL: https://the-internet.herokuapp.com/dynamic_loading/1

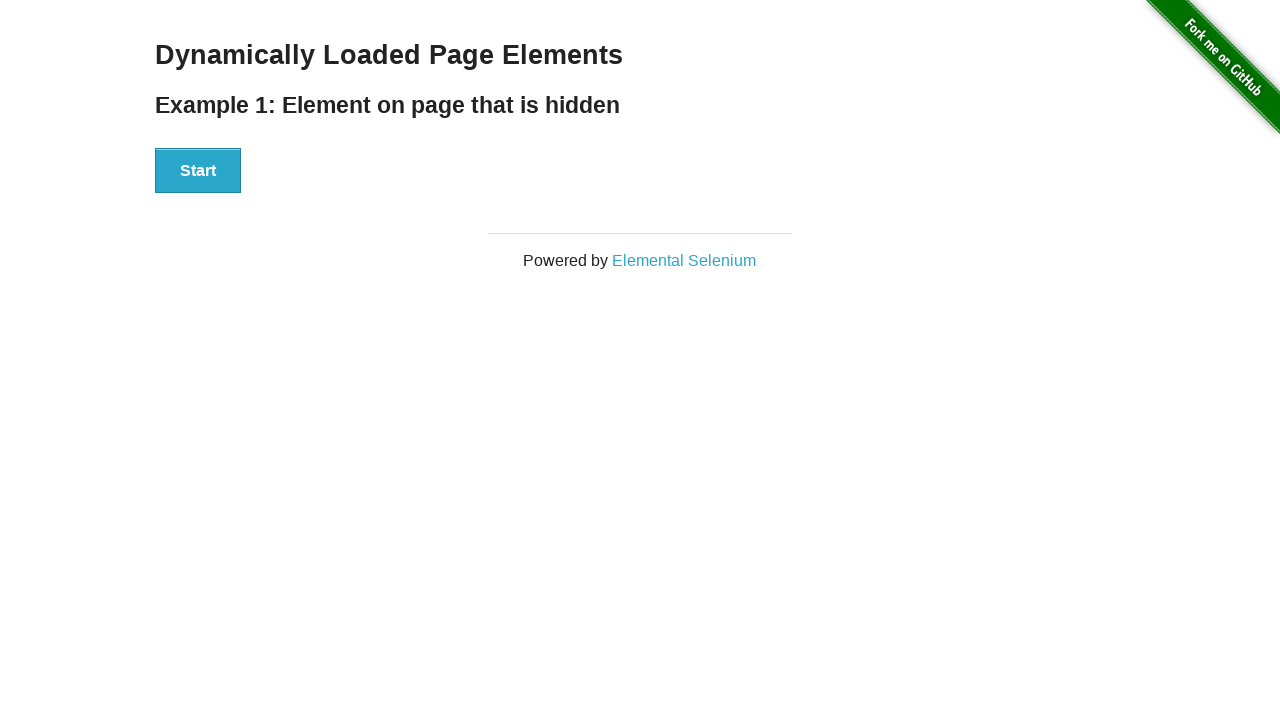

Clicked the Start button to begin dynamic content loading at (198, 171) on xpath=//button
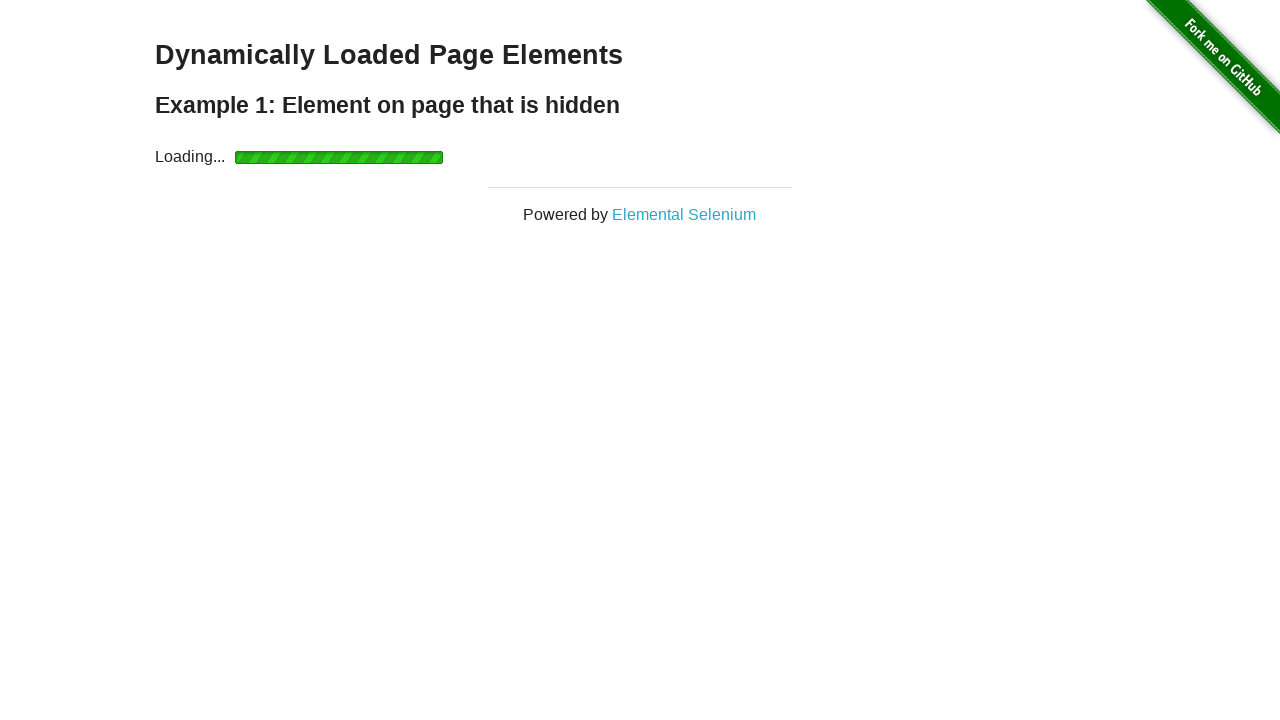

Located the Hello World element
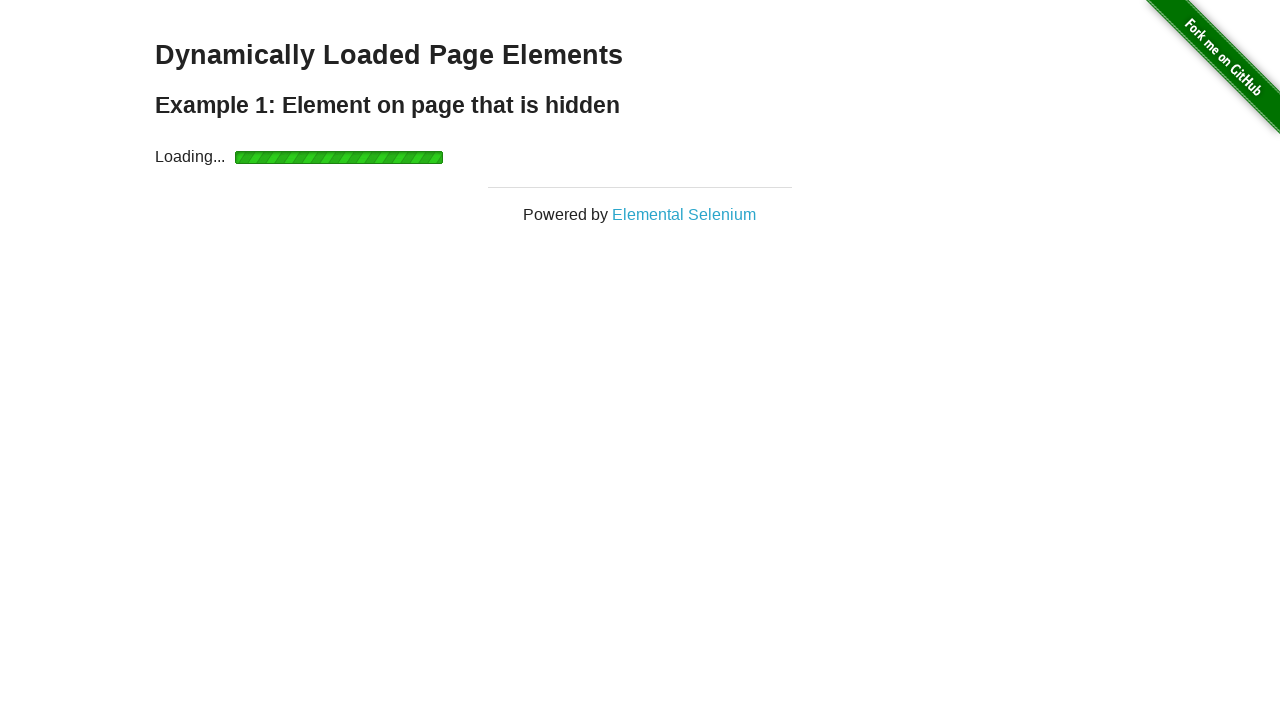

Waited for Hello World text to become visible after loading completed
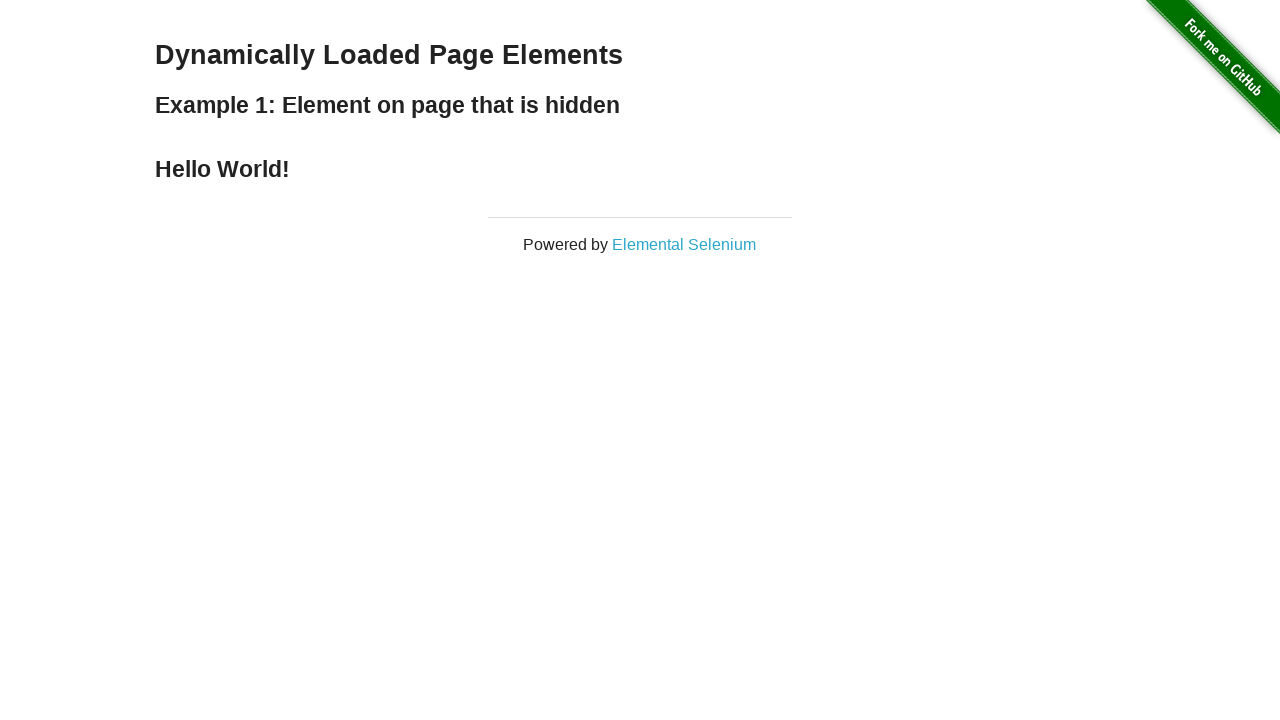

Verified that the text content is 'Hello World!'
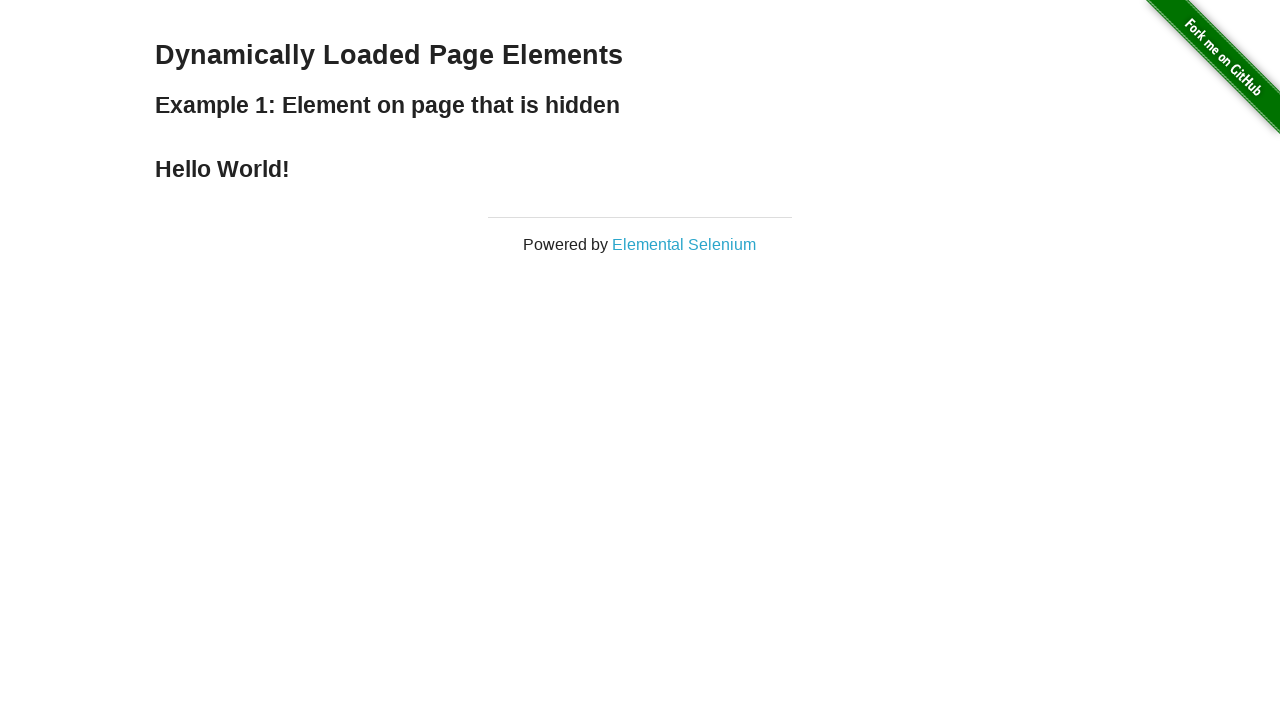

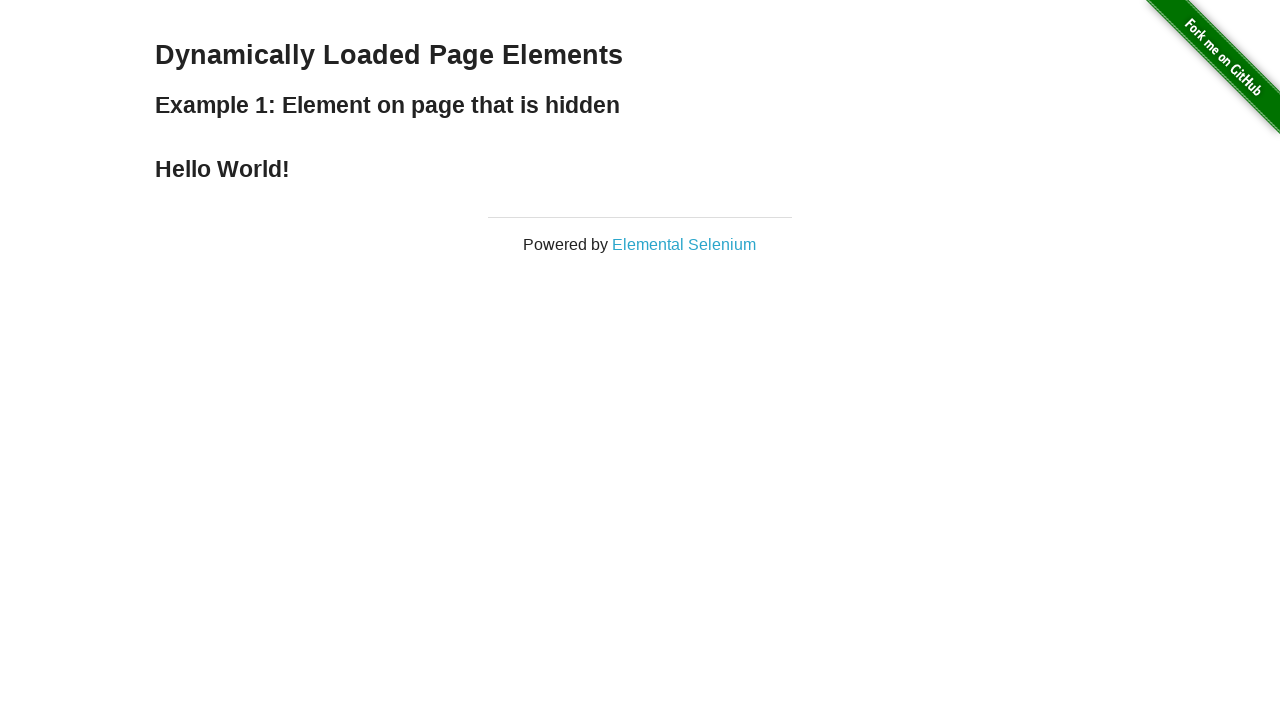